Fills out a text form on DemoQA with full name, email, current address, and permanent address fields, then scrolls to and clicks the submit button.

Starting URL: https://demoqa.com/text-box

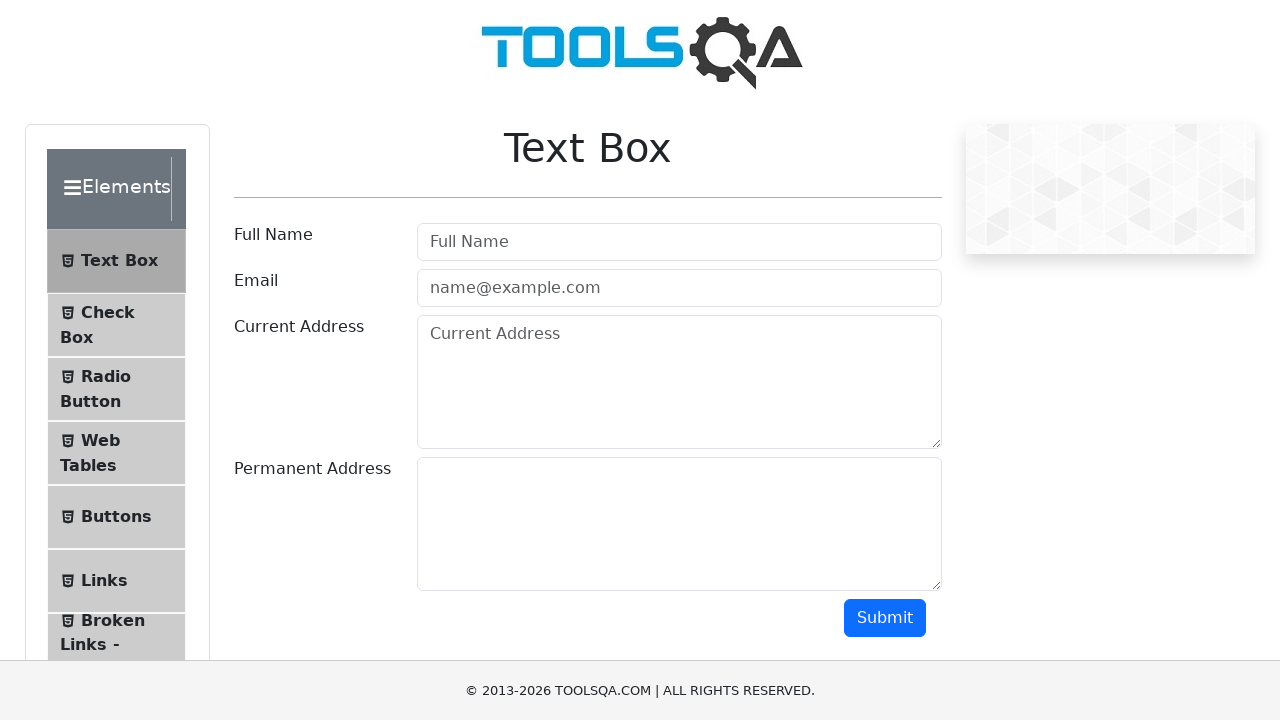

Filled full name field with 'Jane Doe' on #userName
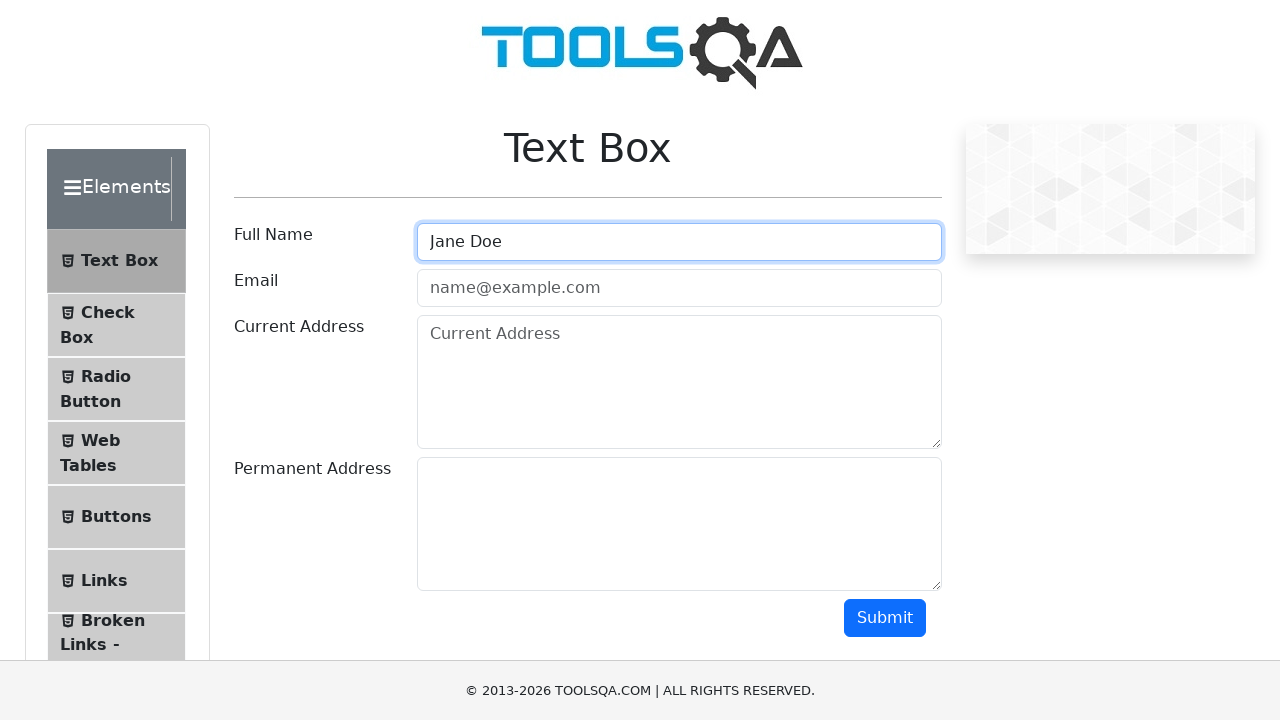

Filled email field with 'jane.doe@example.com' on #userEmail
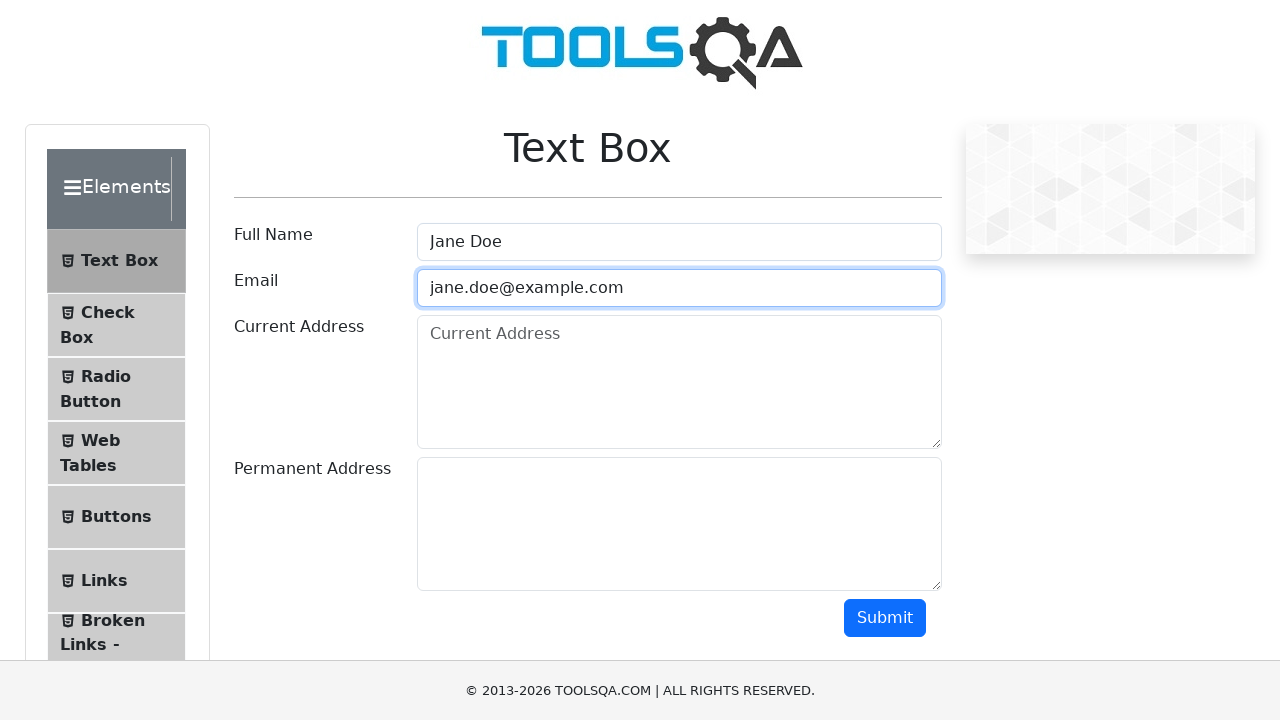

Filled current address field with '123 Main St' on #currentAddress
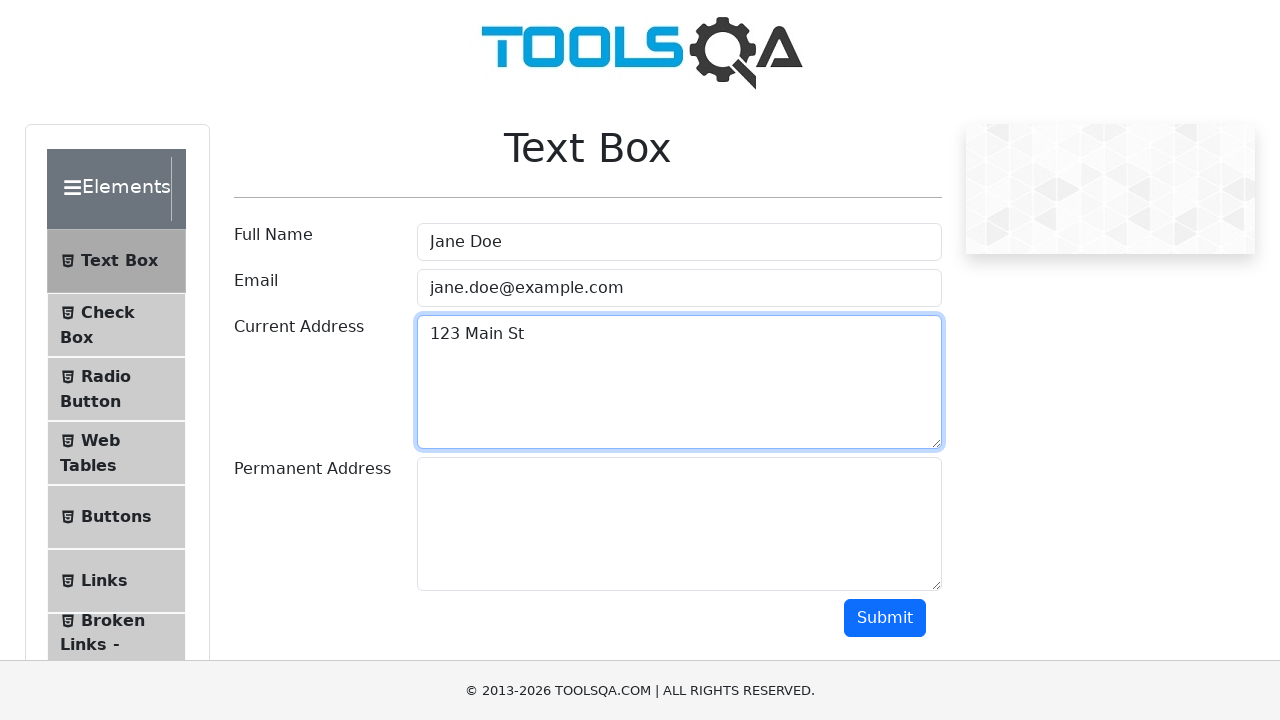

Filled permanent address field with '456 Another St' on #permanentAddress
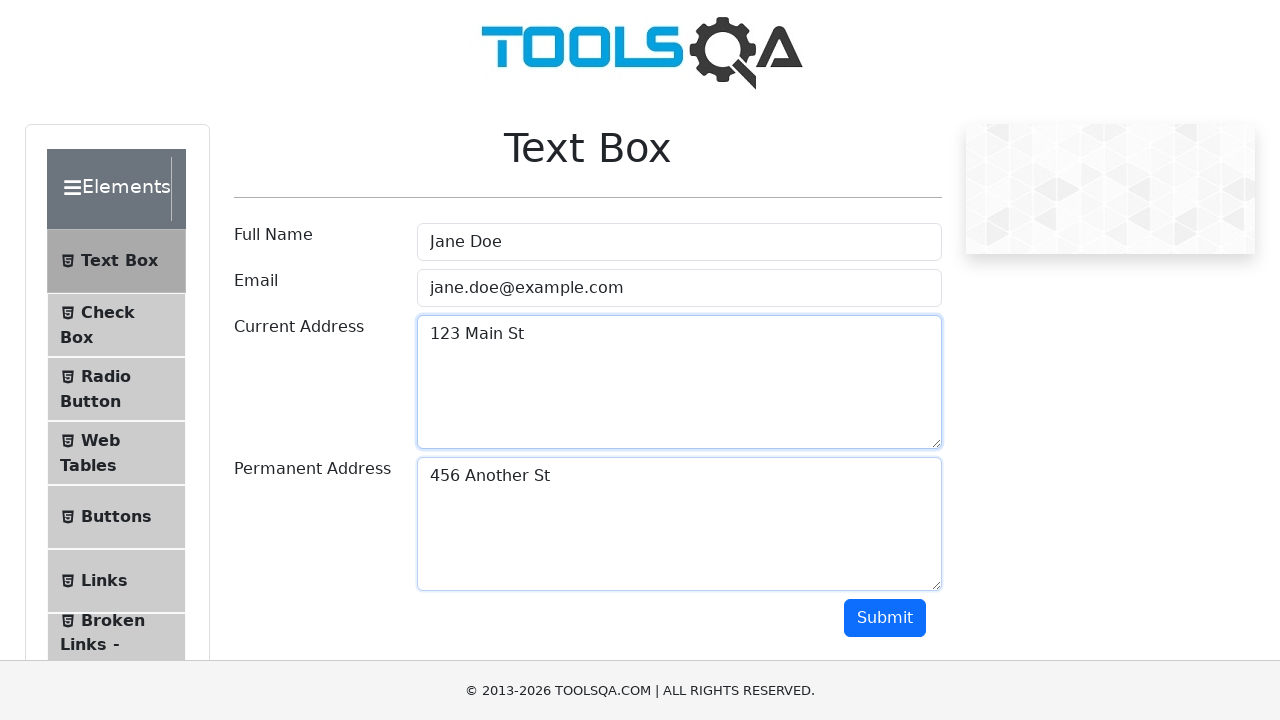

Scrolled submit button into view
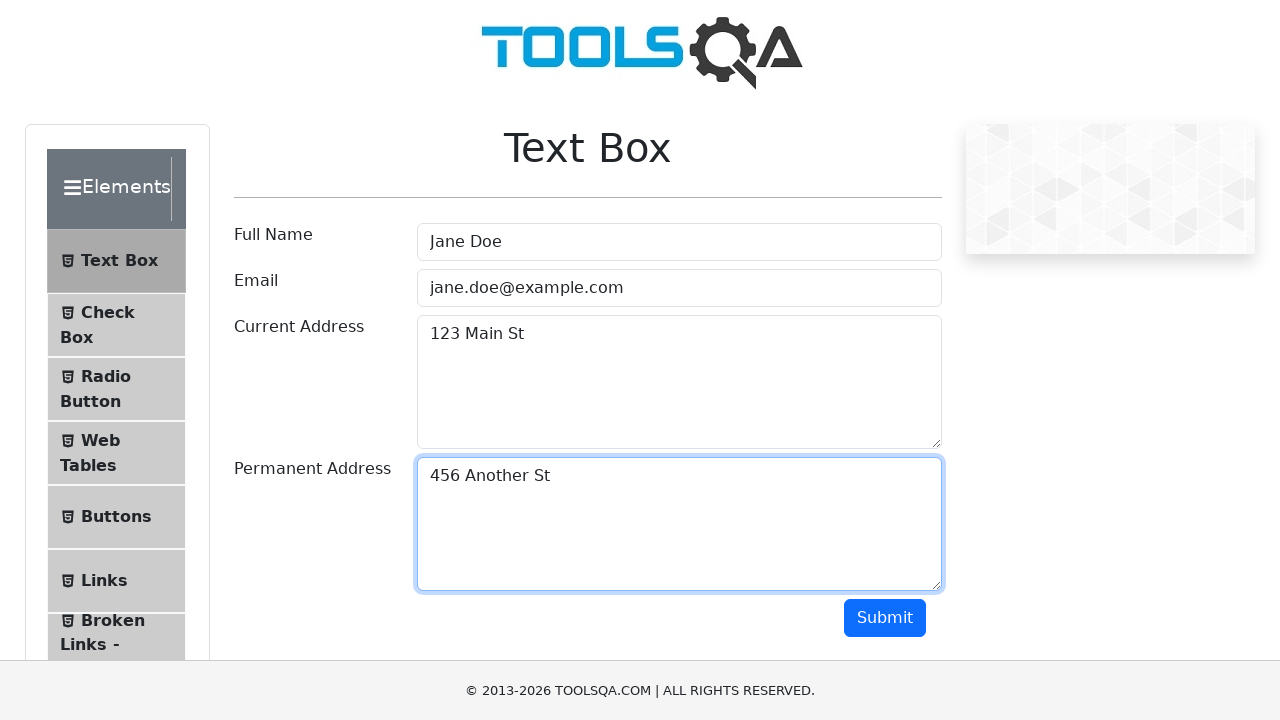

Clicked the submit button at (885, 618) on #submit
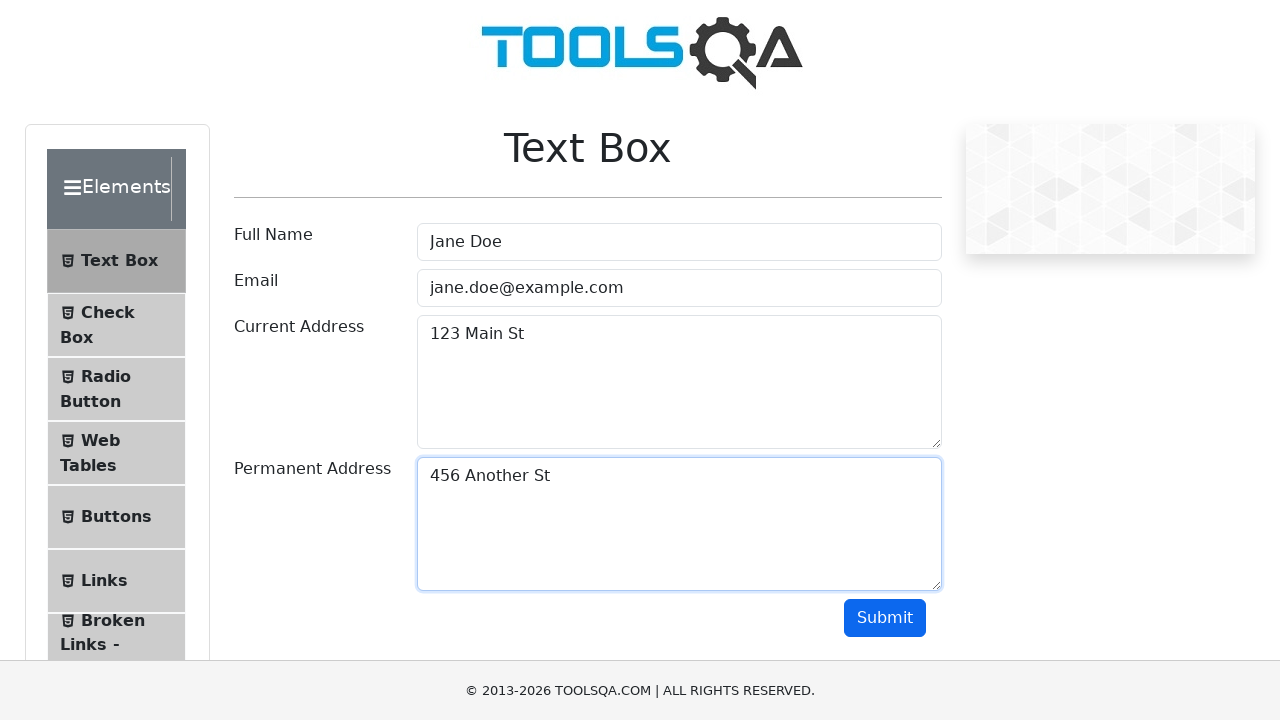

Form submission output appeared
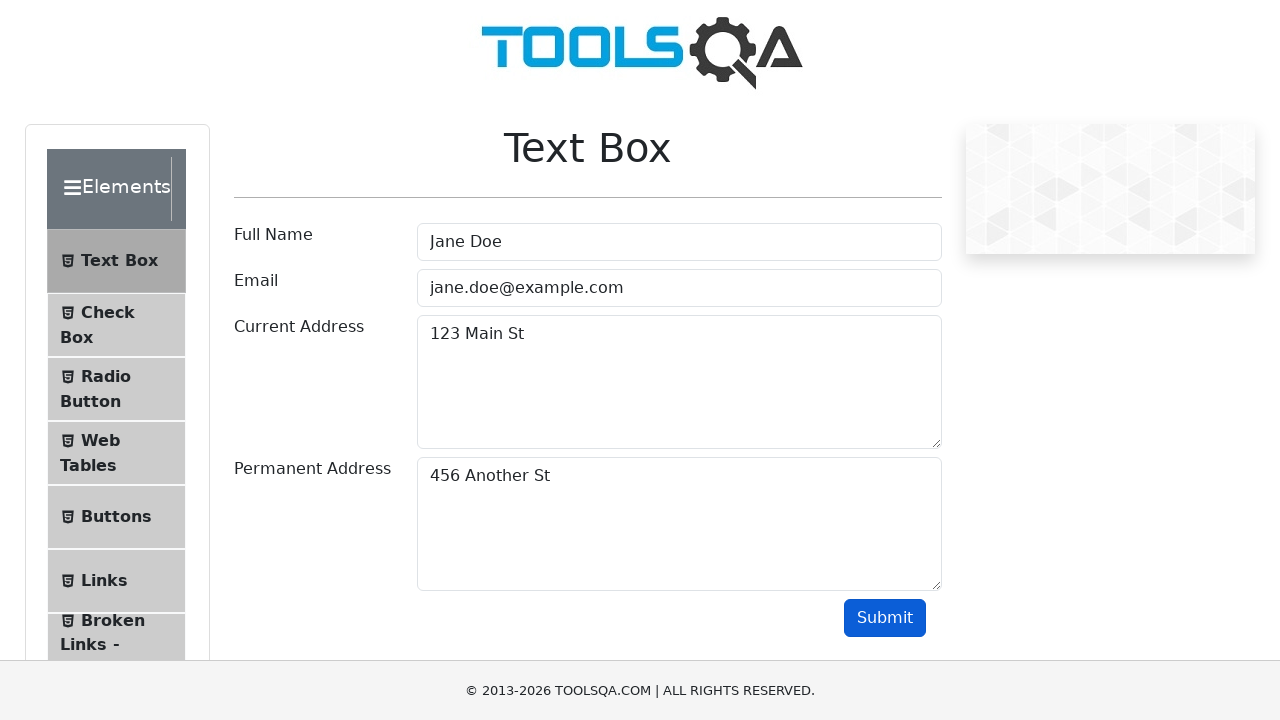

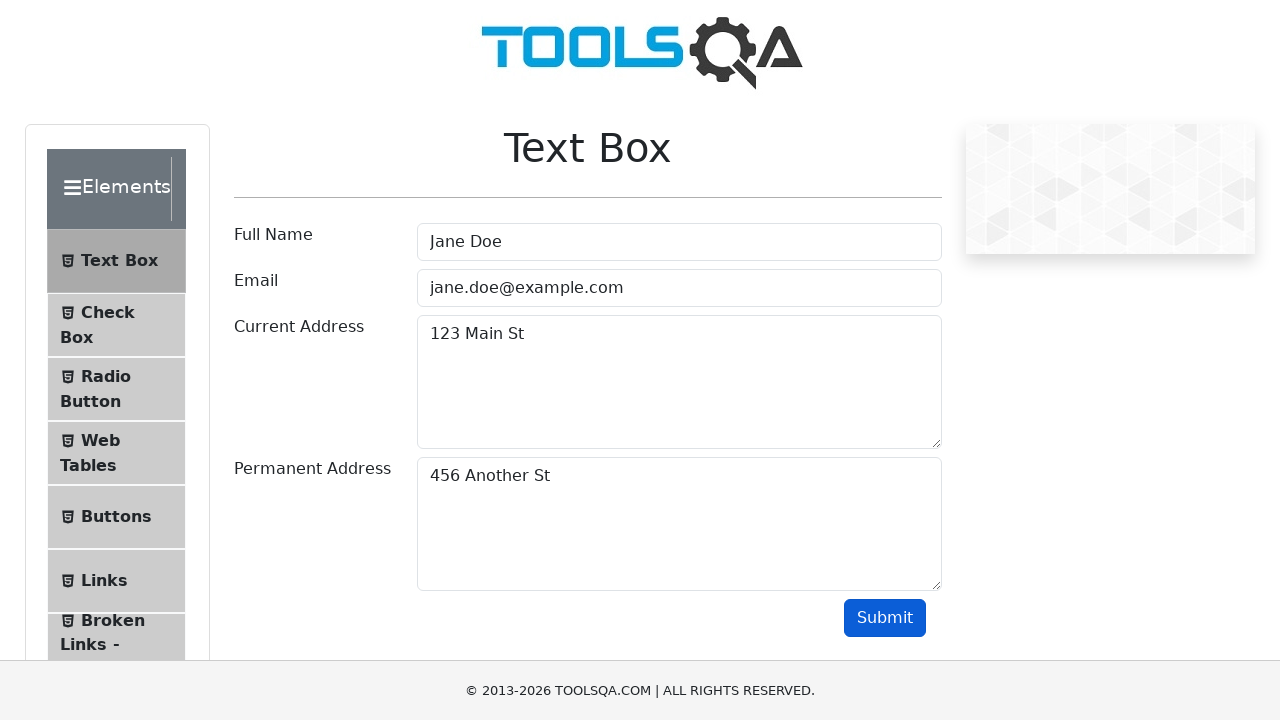